Tests A/B test opt-out functionality by visiting the A/B test page, adding an opt-out cookie, refreshing, and verifying the page shows "No A/B Test"

Starting URL: http://the-internet.herokuapp.com/abtest

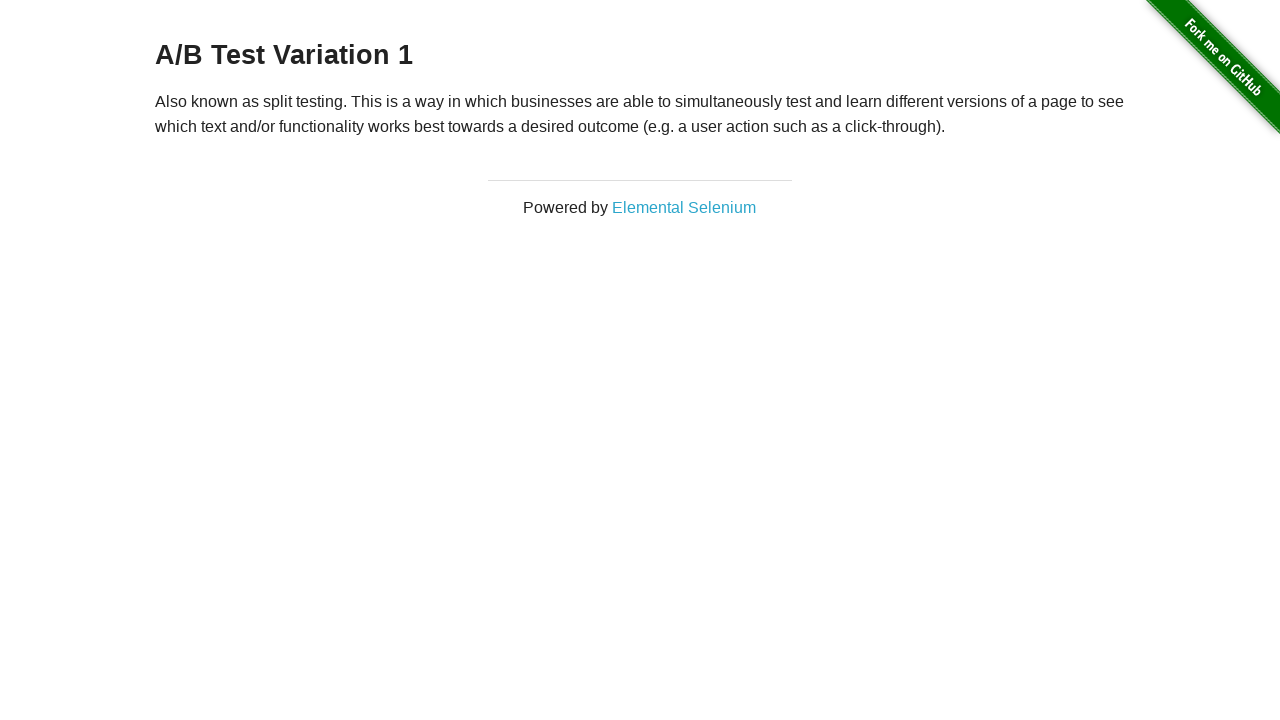

Retrieved heading text to check A/B test group
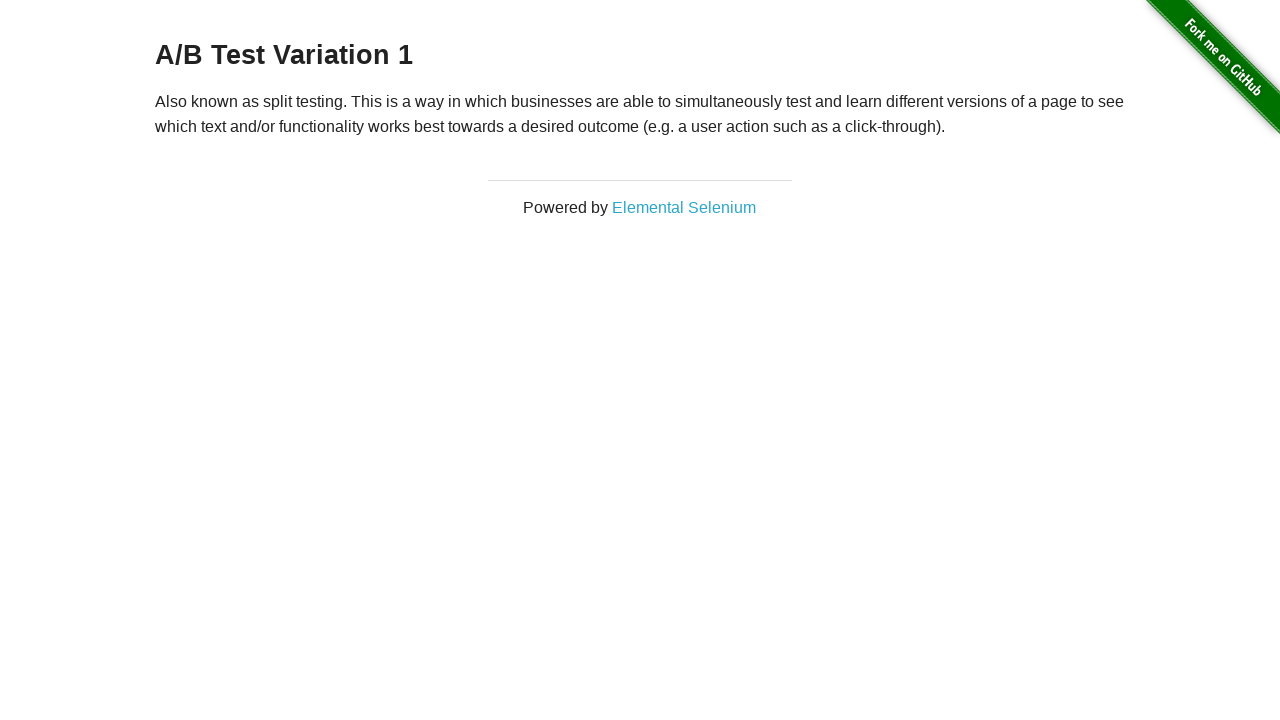

Added optimizelyOptOut cookie to opt out of A/B test
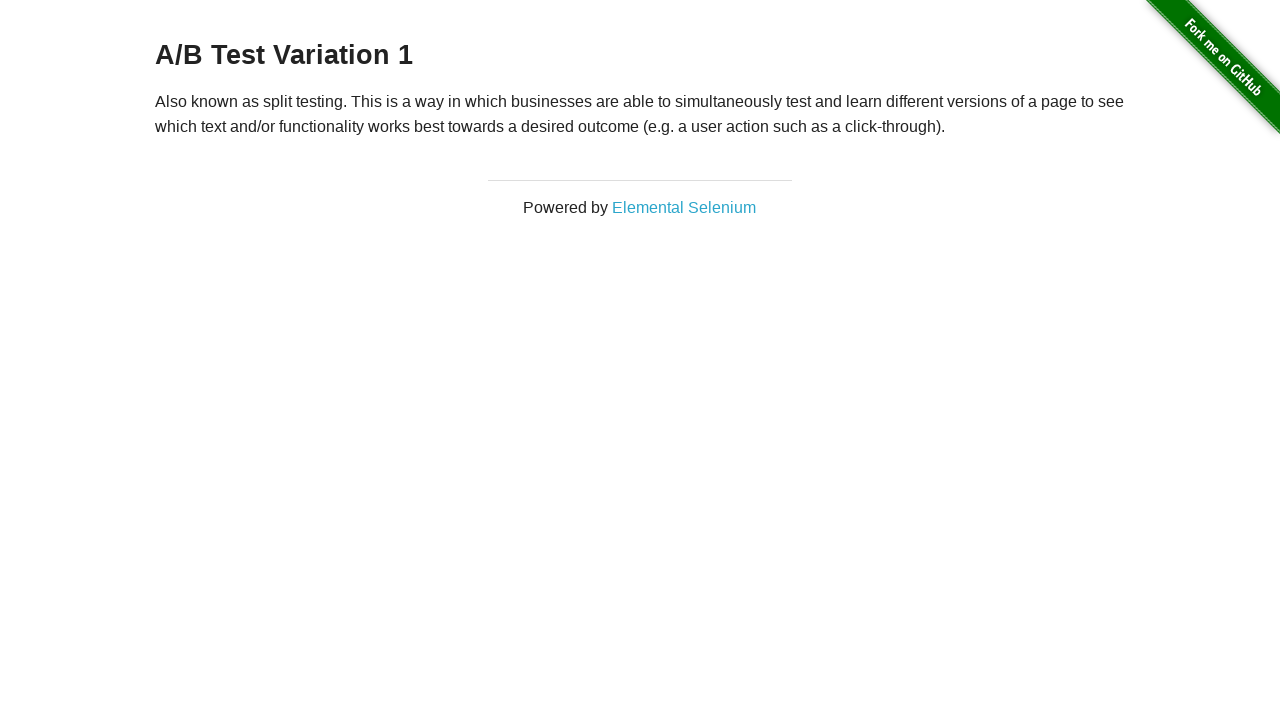

Refreshed page after adding opt-out cookie
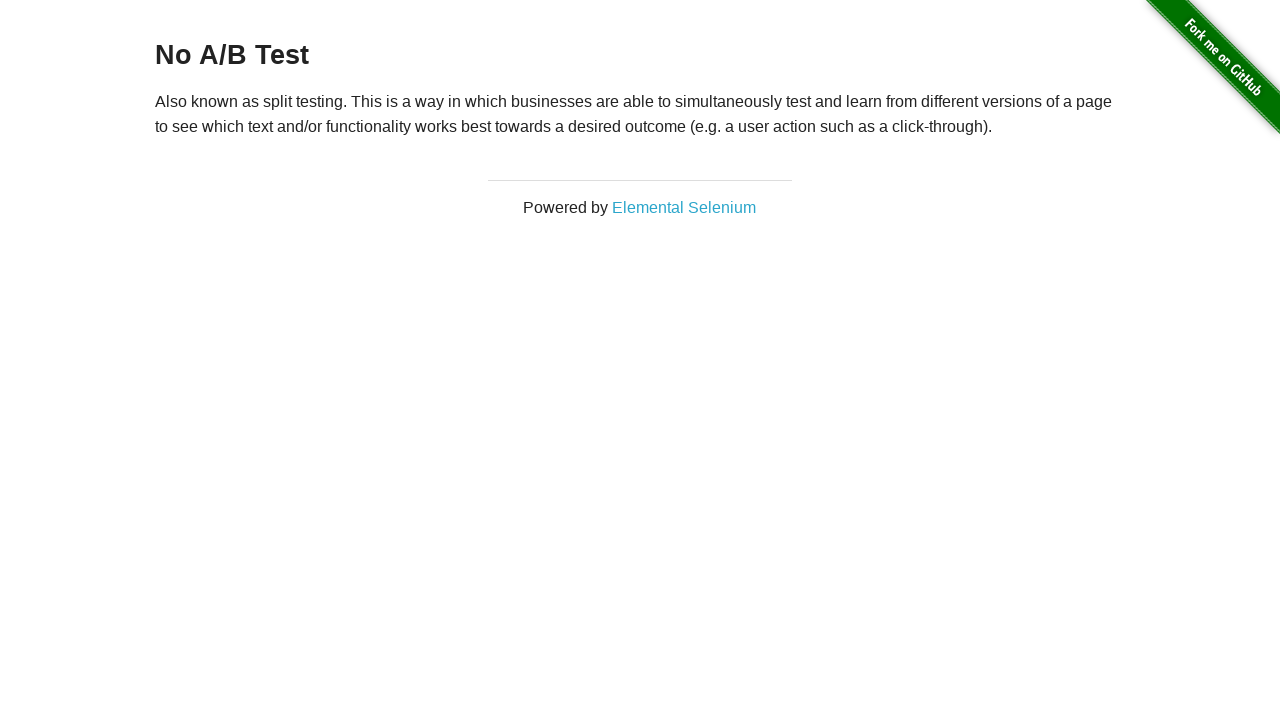

Waited for heading element to load
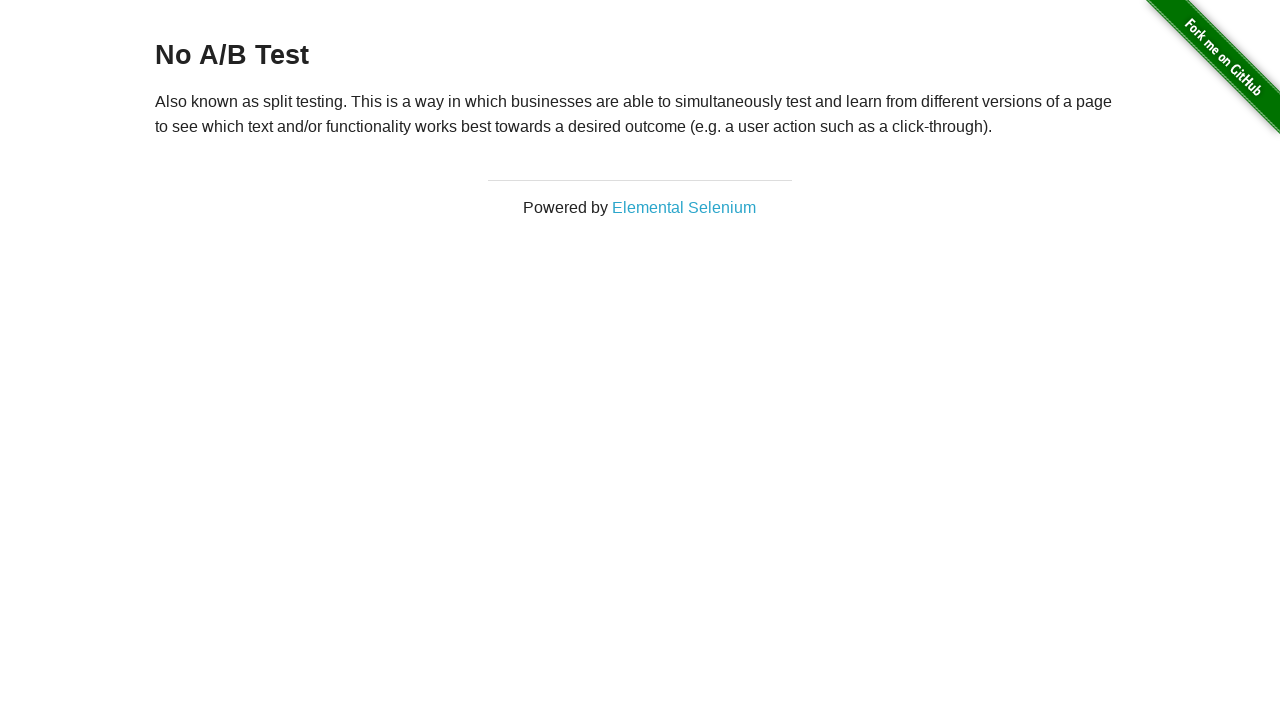

Verified page displays 'No A/B Test' after opt-out
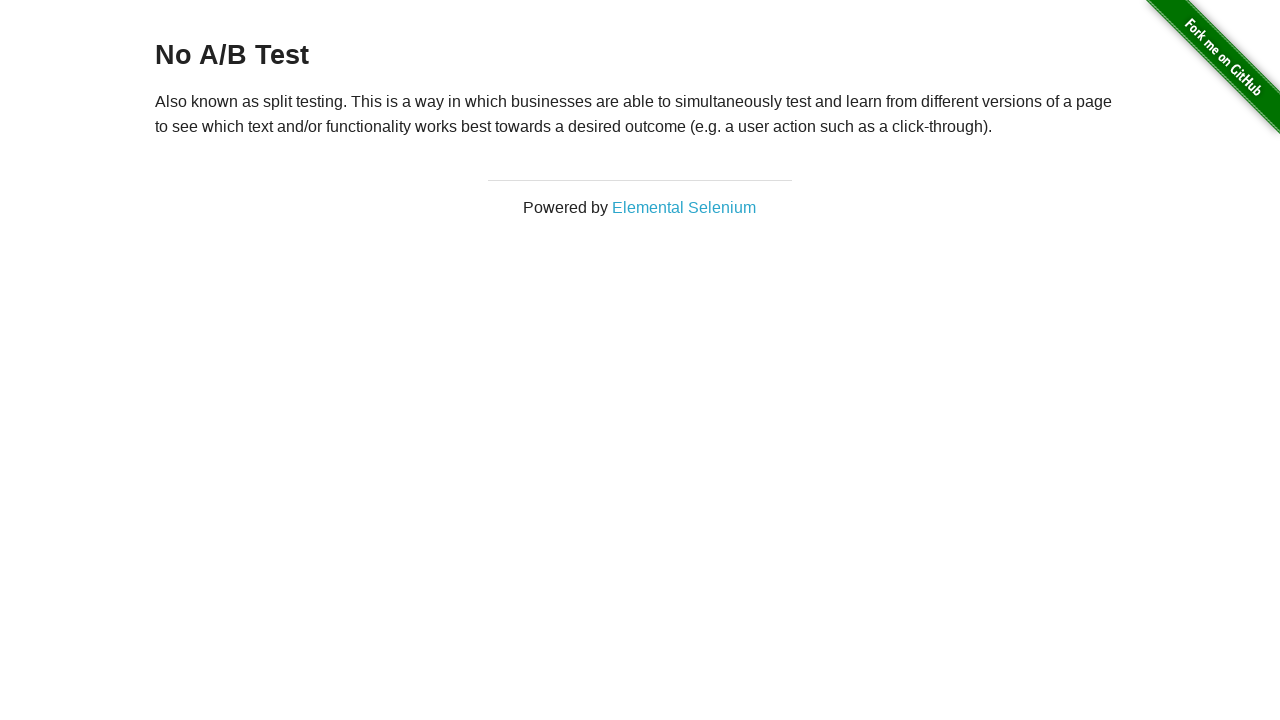

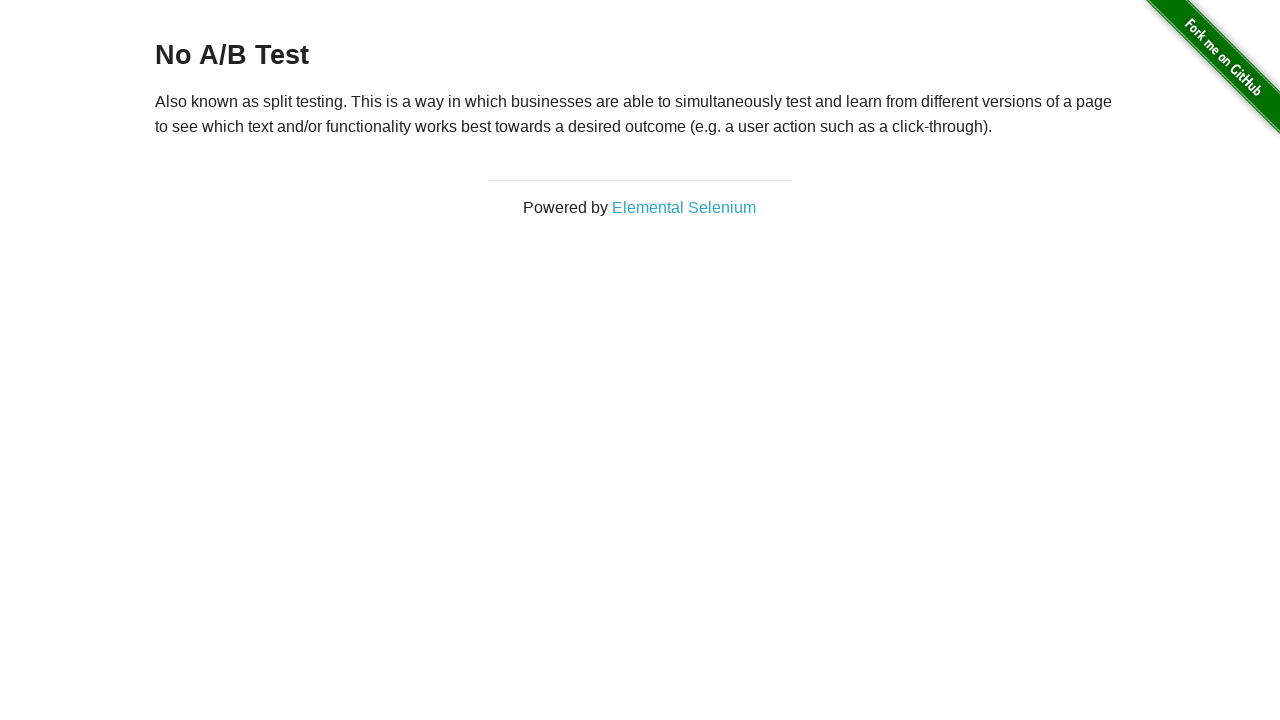